Navigates to OpenCart homepage and verifies that all product thumbnails are loaded and accessible

Starting URL: http://opencart.abstracta.us/

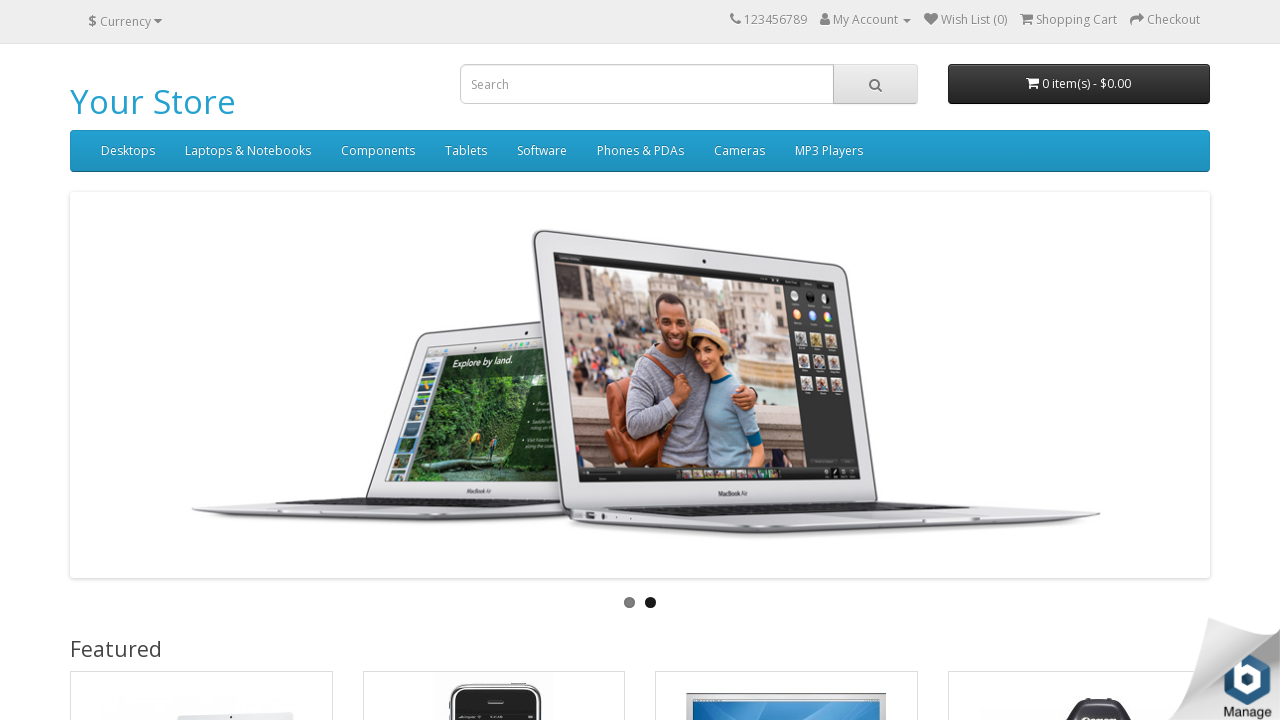

Navigated to OpenCart homepage
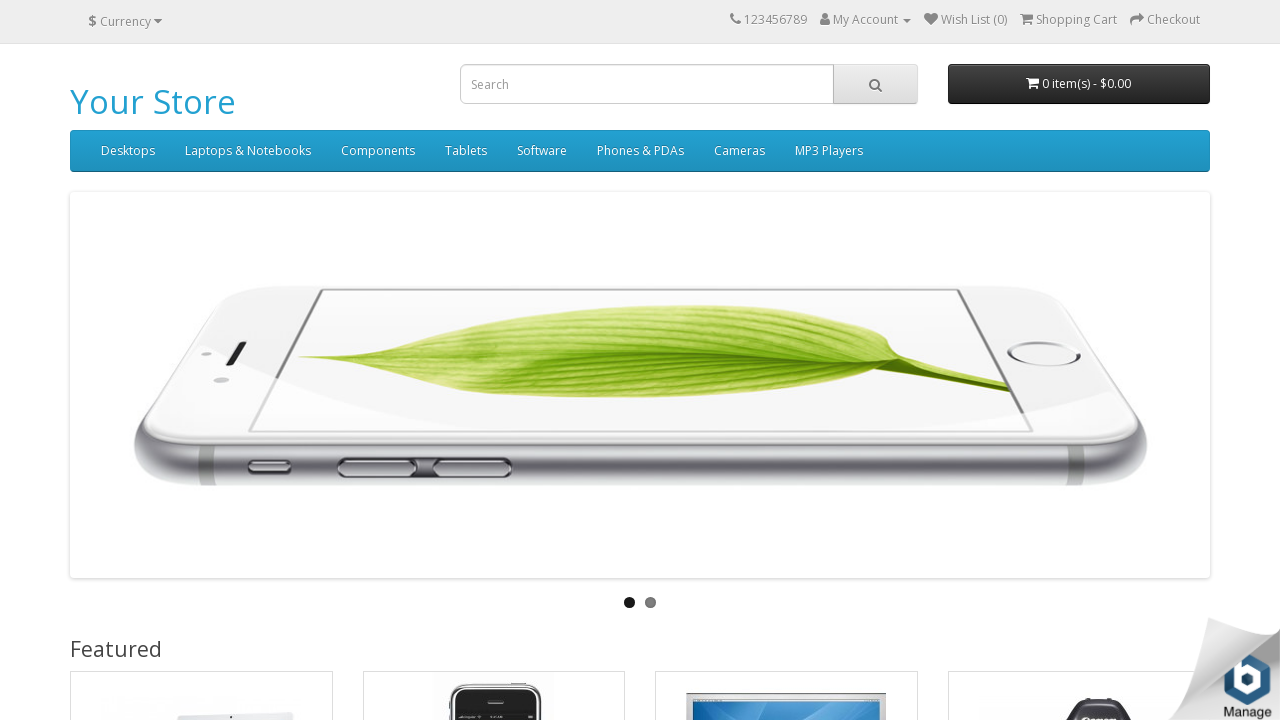

Product thumbnails loaded on the page
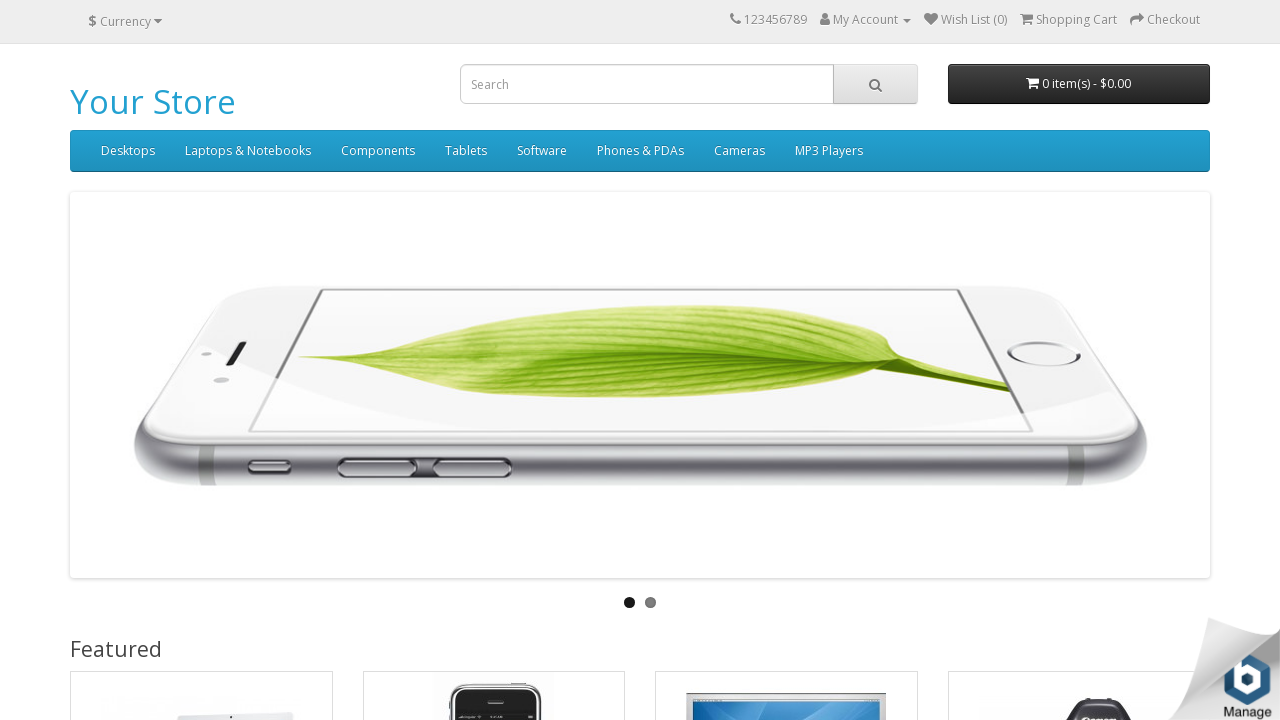

Counted 4 product thumbnails on the page
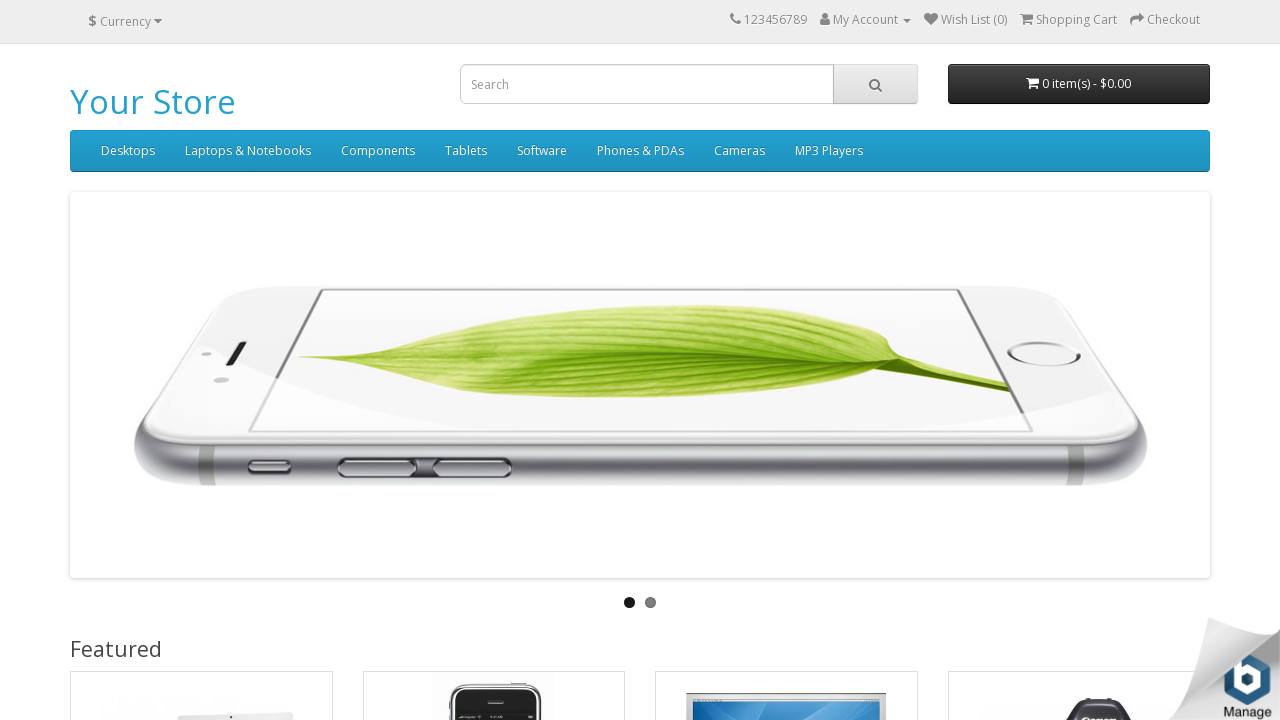

Verified that product thumbnails are accessible and loaded
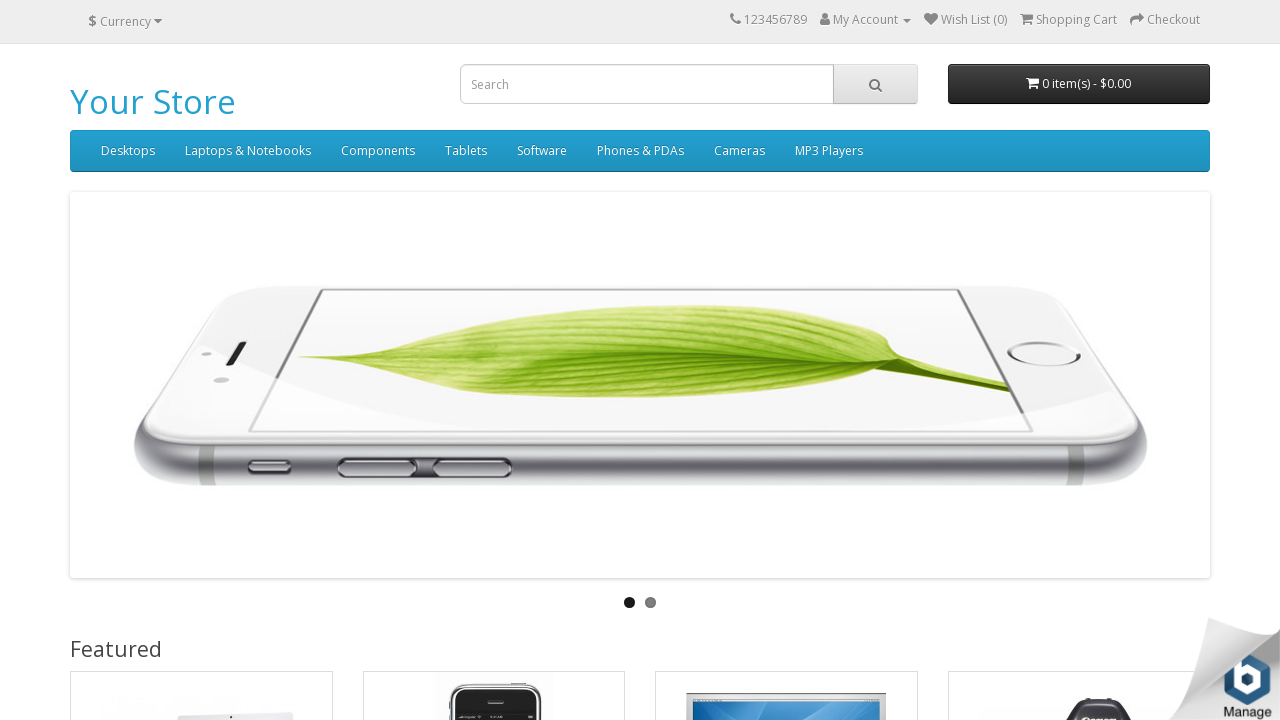

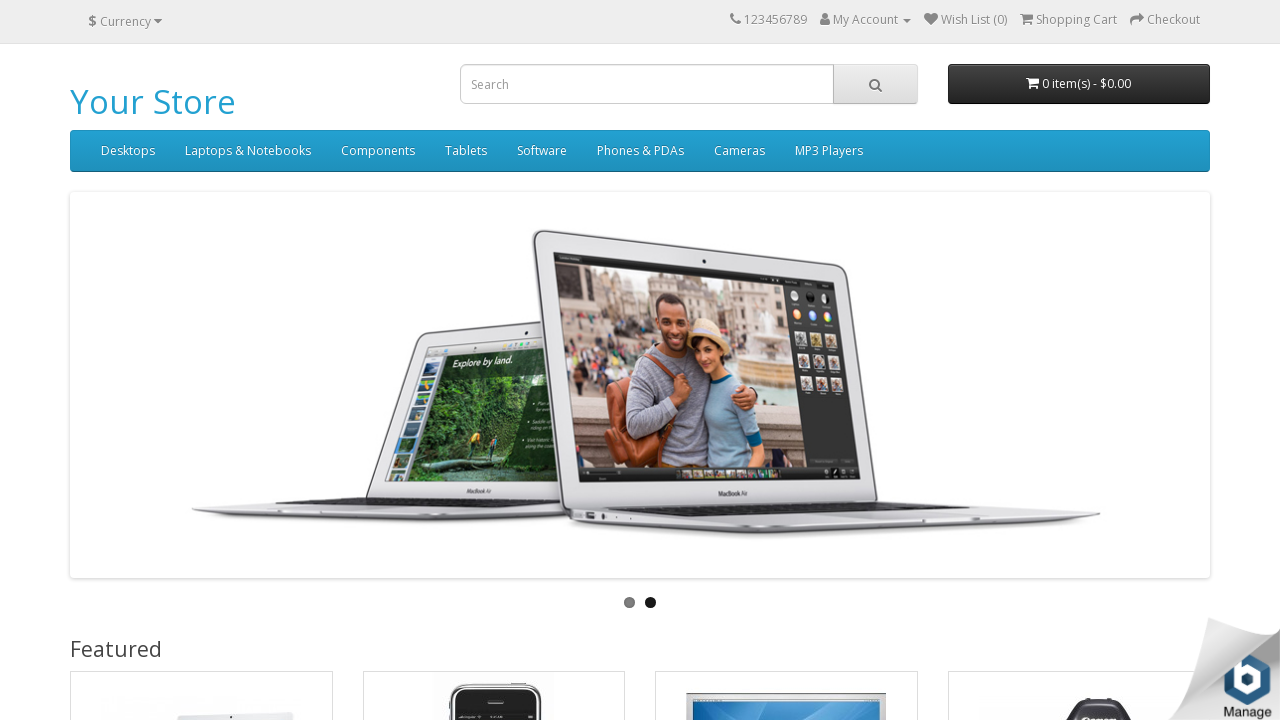